Tests checkbox functionality by clicking the first checkbox if unchecked and verifying both checkboxes are selected

Starting URL: https://the-internet.herokuapp.com/checkboxes

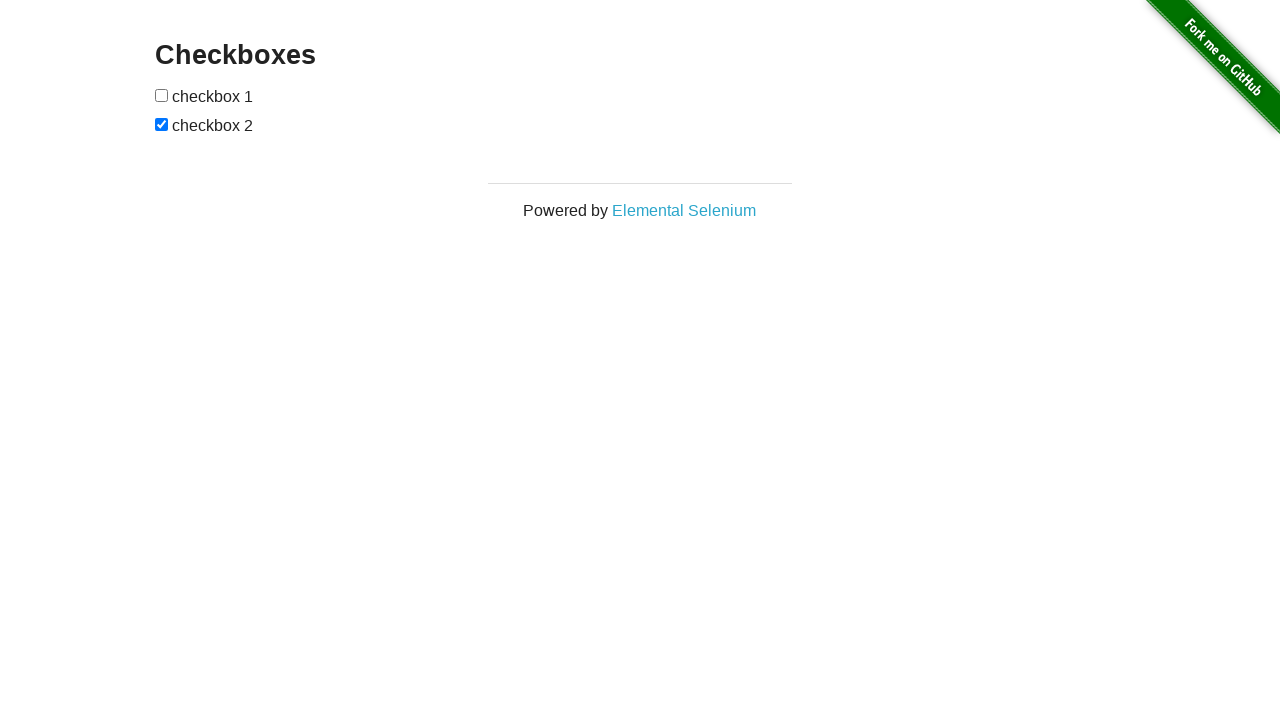

Located first checkbox element
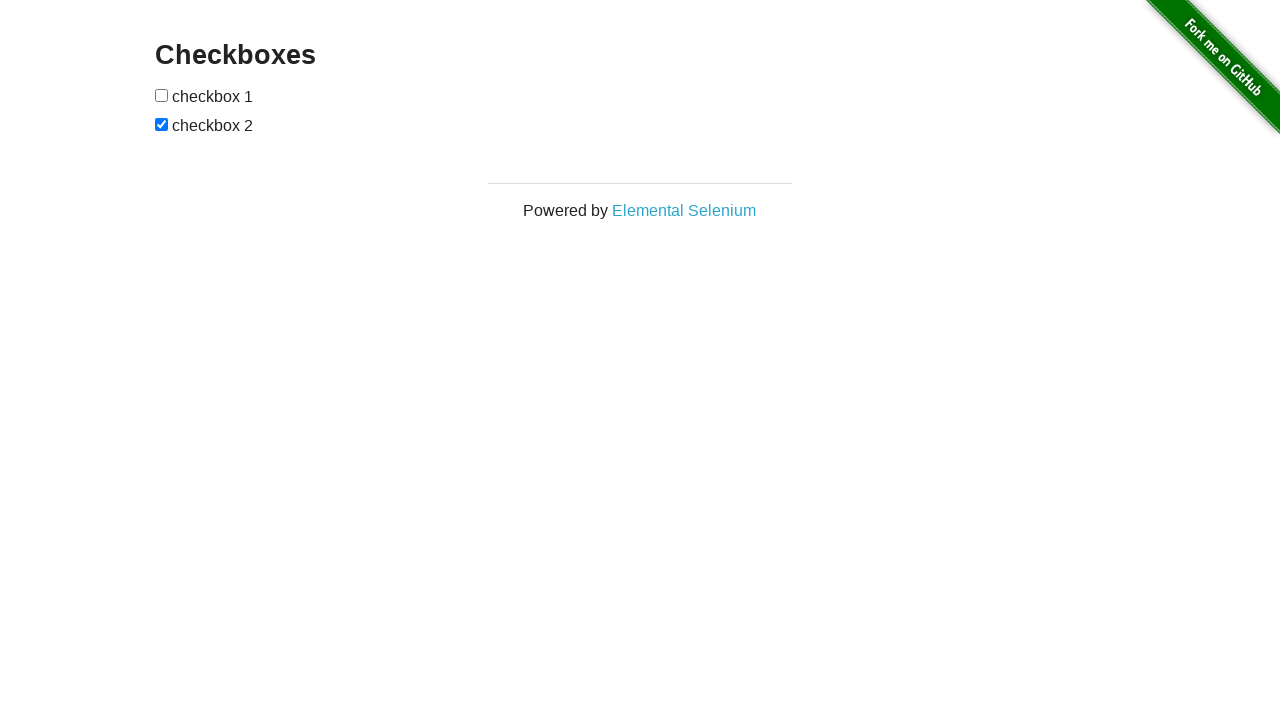

Located second checkbox element
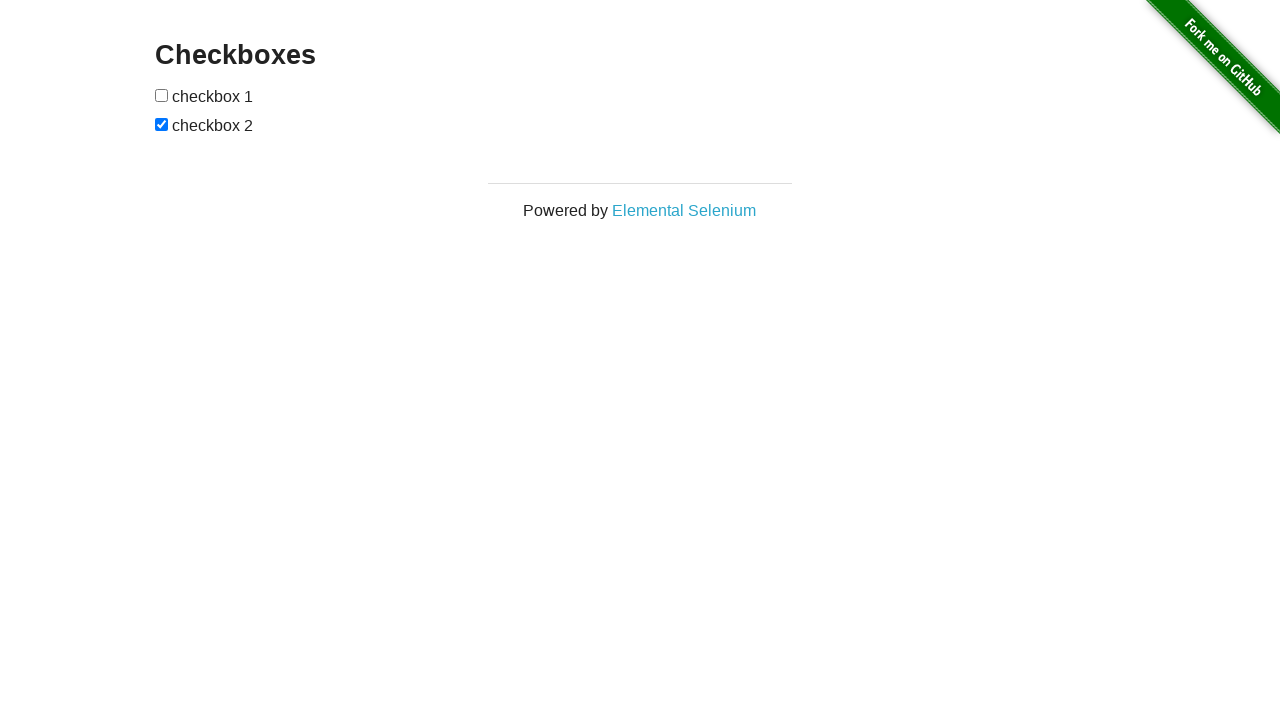

Checked first checkbox state - it was unchecked
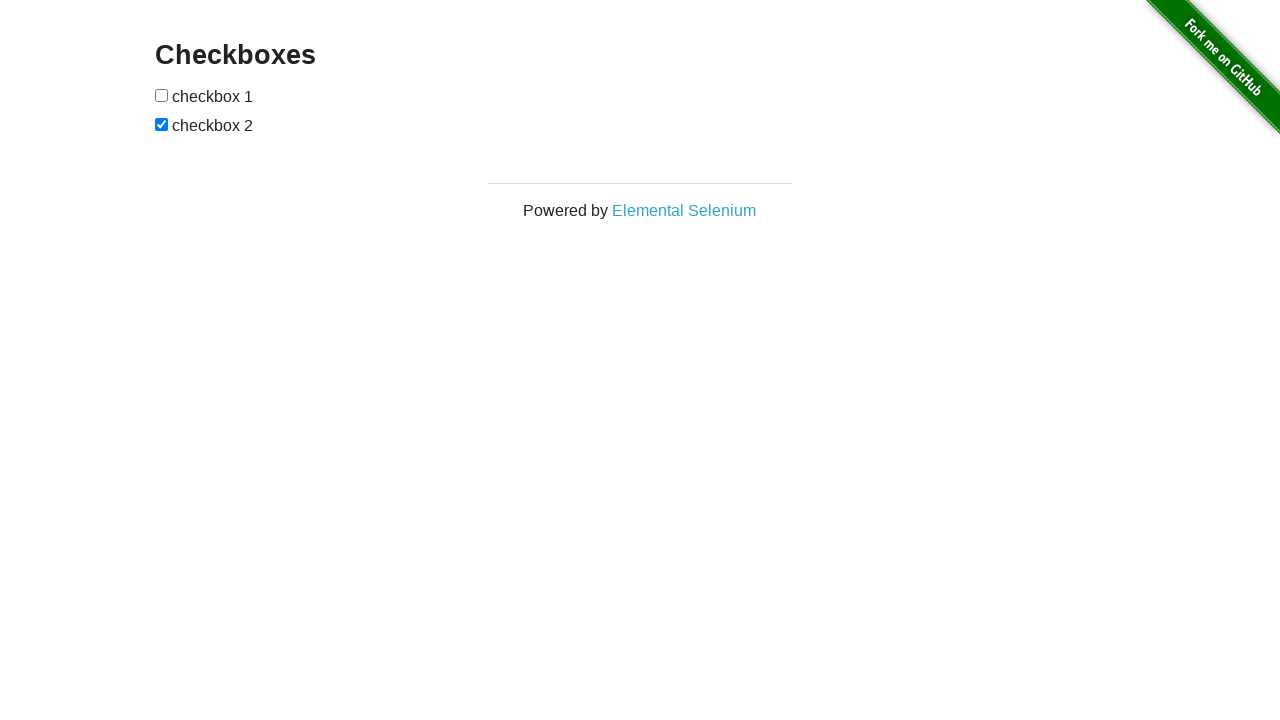

Clicked first checkbox to check it at (162, 95) on xpath=(//*[@type='checkbox'])[1]
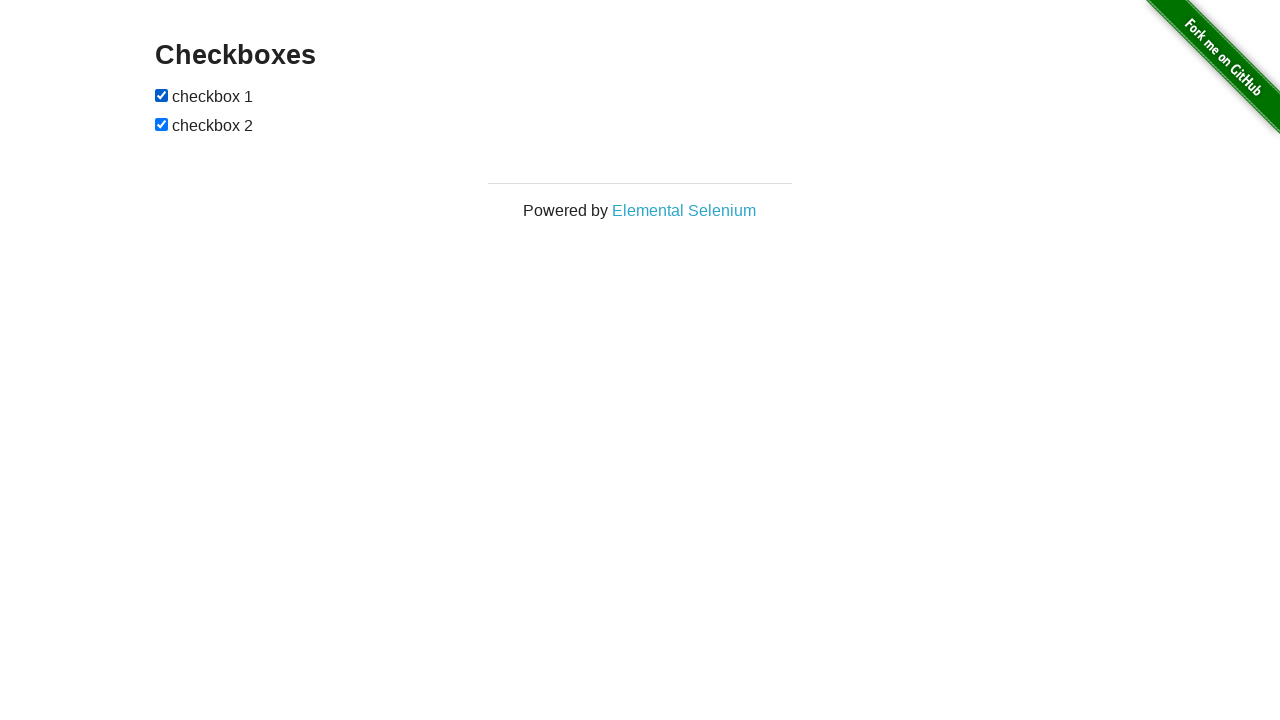

Verified first checkbox is selected
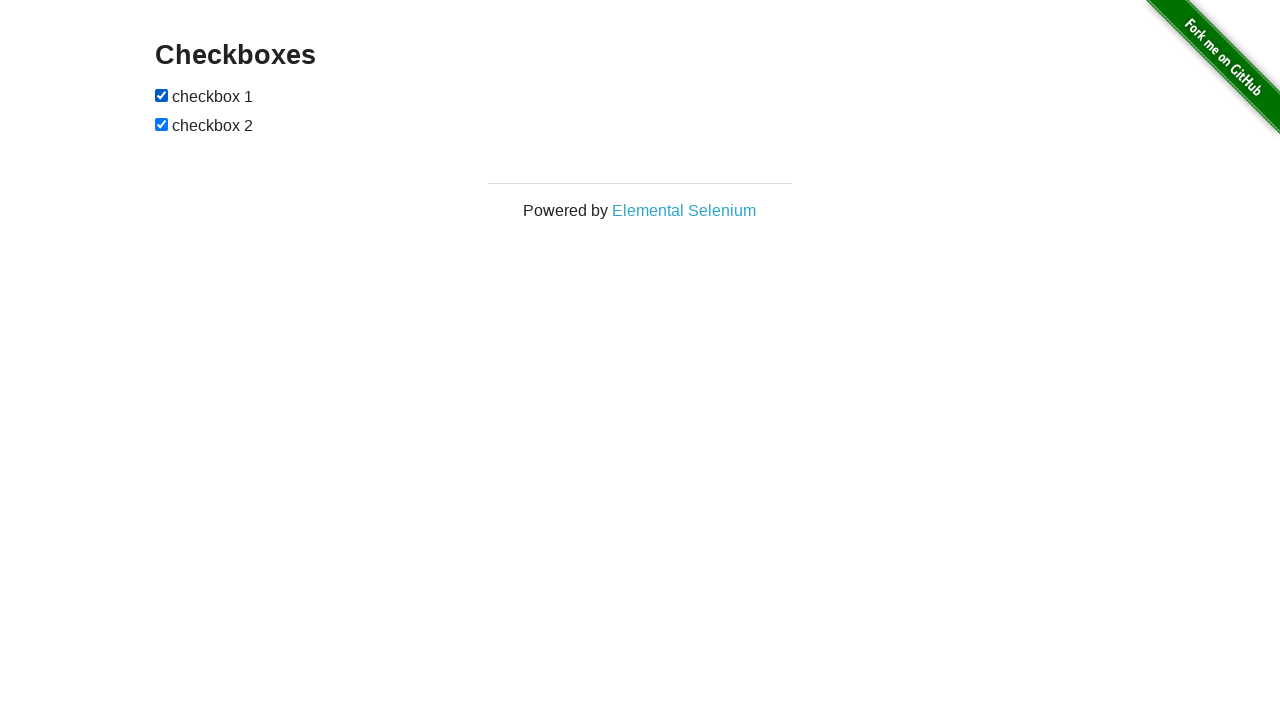

Verified second checkbox is selected
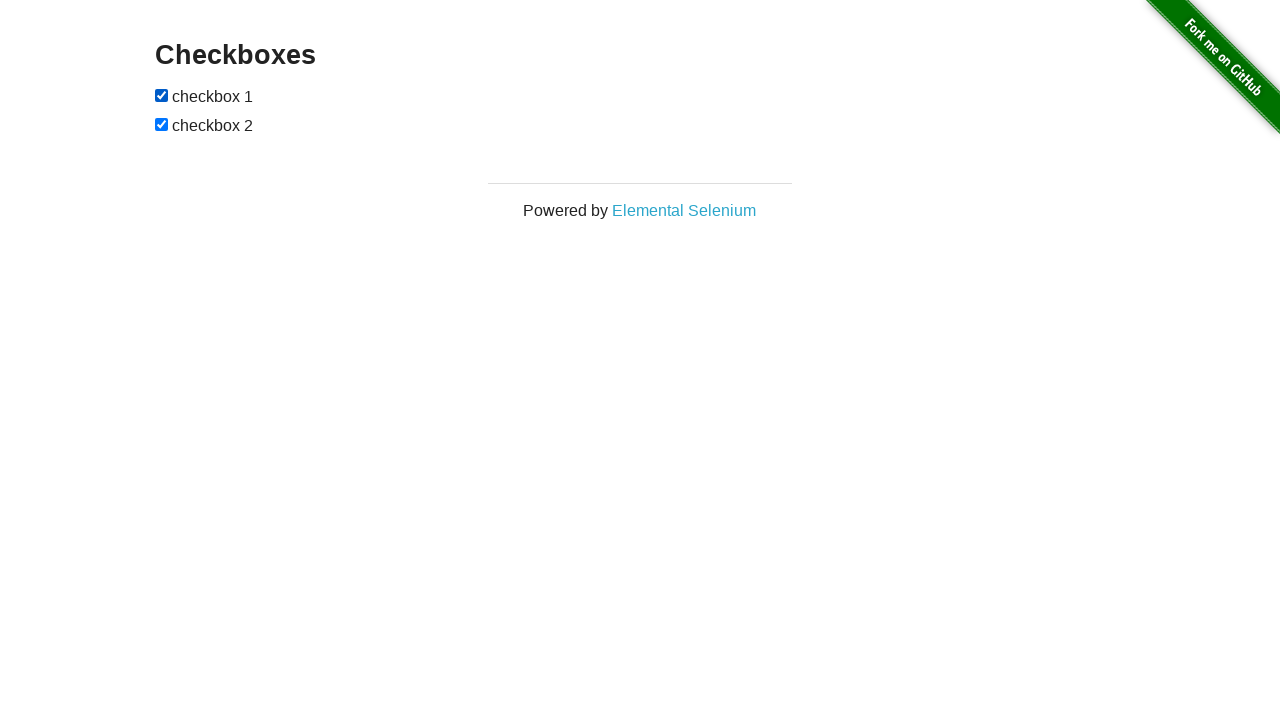

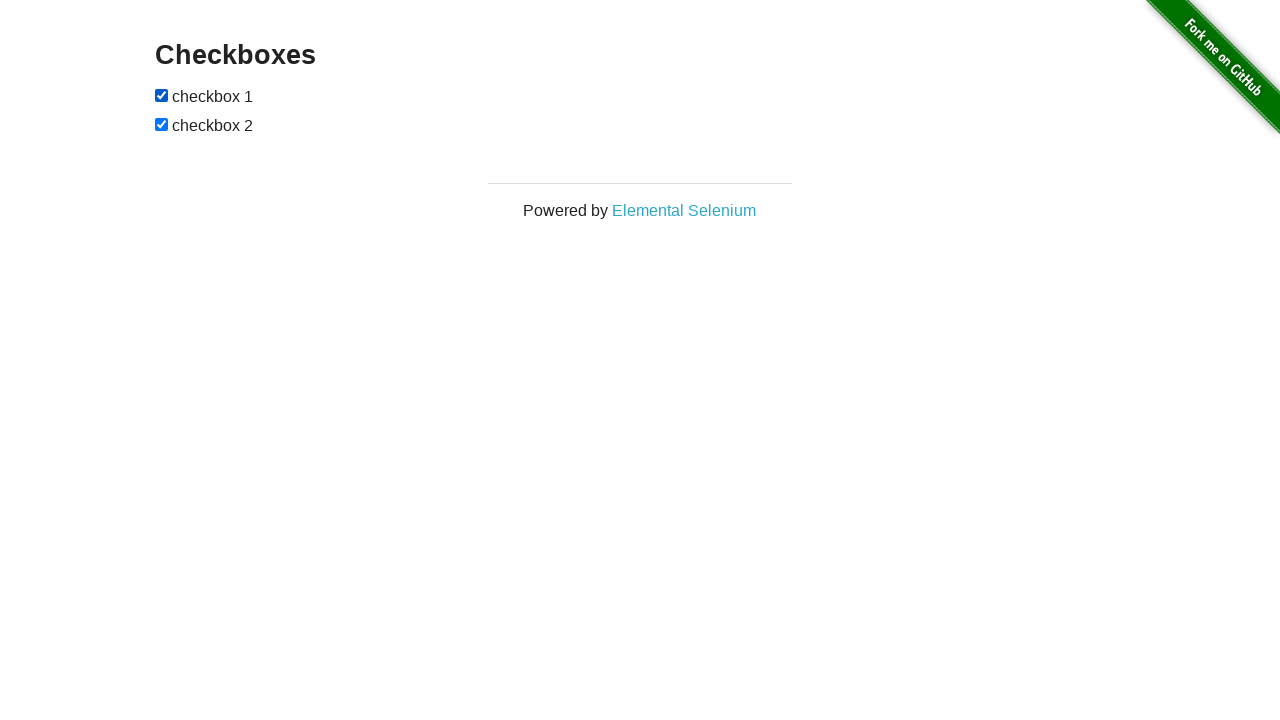